Tests clicking a confirm button, accepting the confirm dialog, and verifying the result shows "You chose: true"

Starting URL: https://bonigarcia.dev/selenium-webdriver-java/dialog-boxes.html

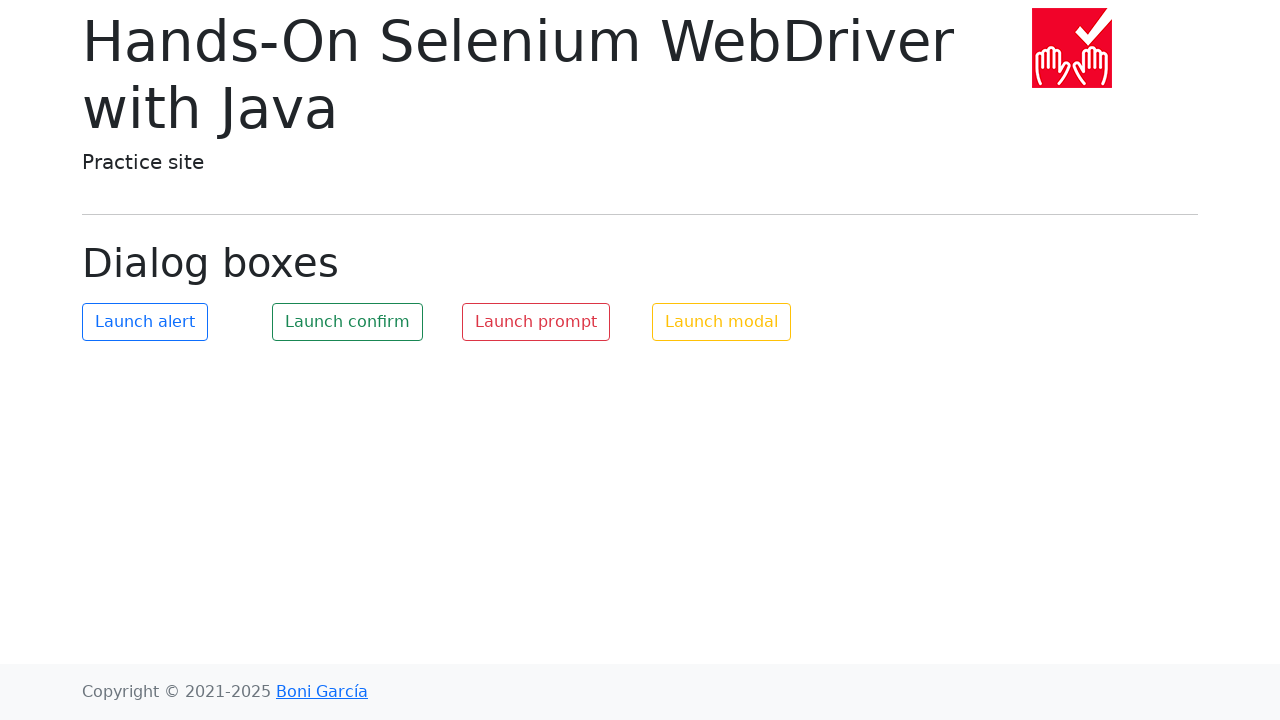

Set up dialog handler to accept confirm dialog
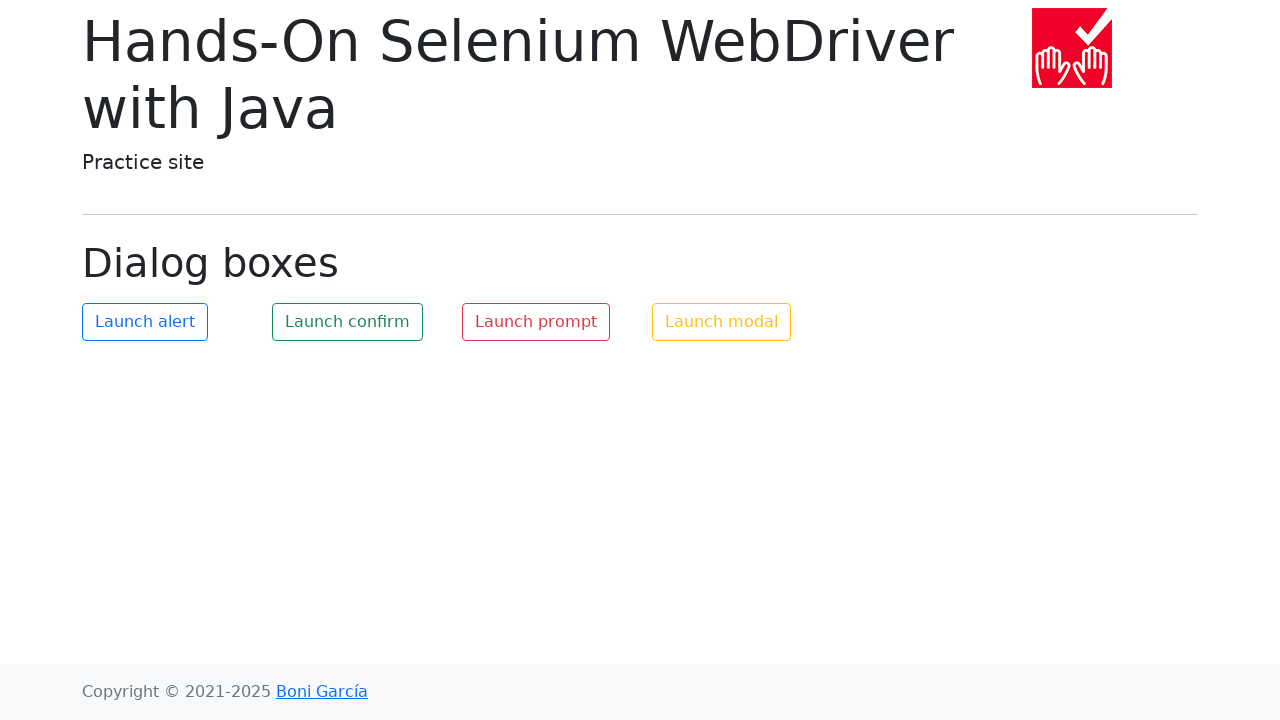

Clicked the confirm button at (348, 322) on #my-confirm
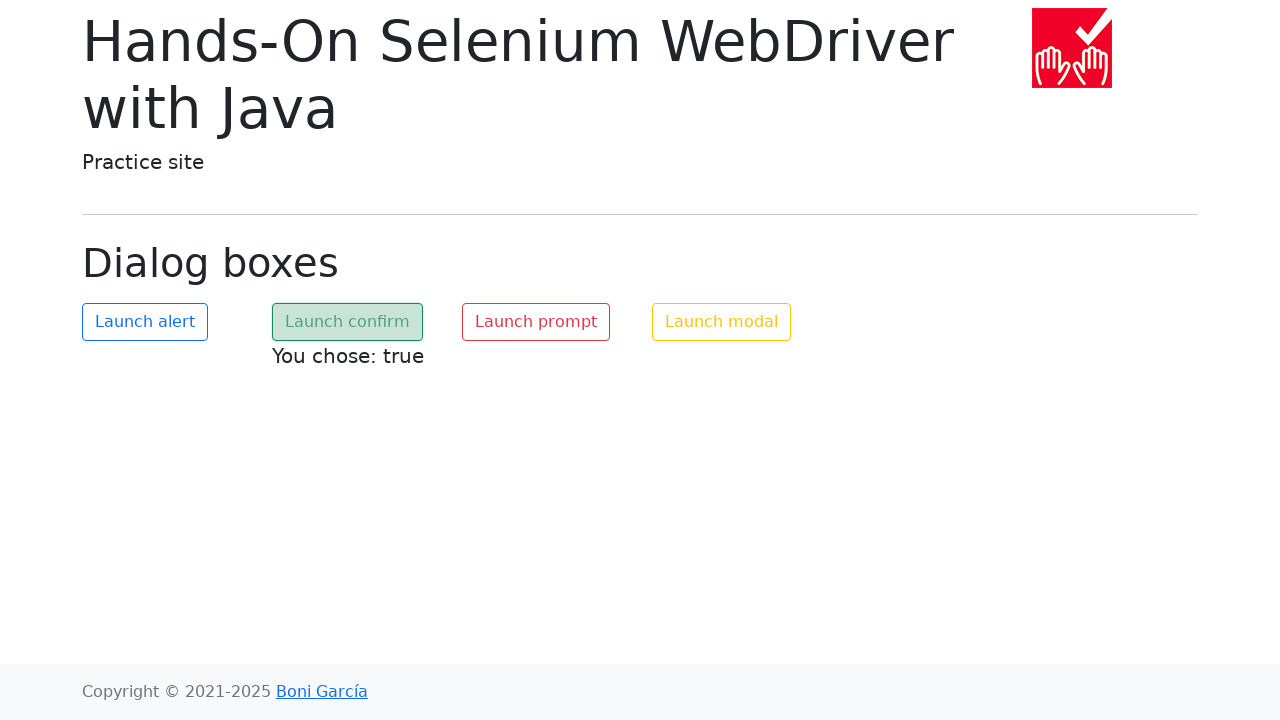

Waited for confirm result text to appear
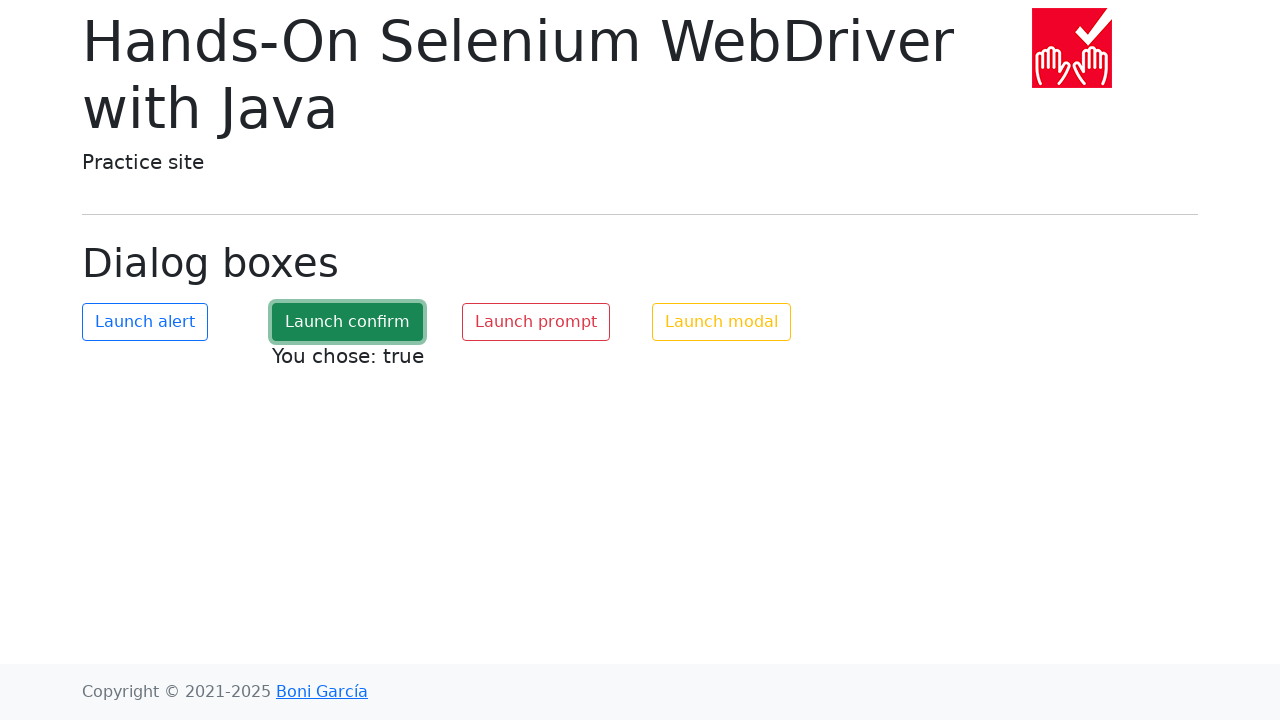

Retrieved confirm result text content
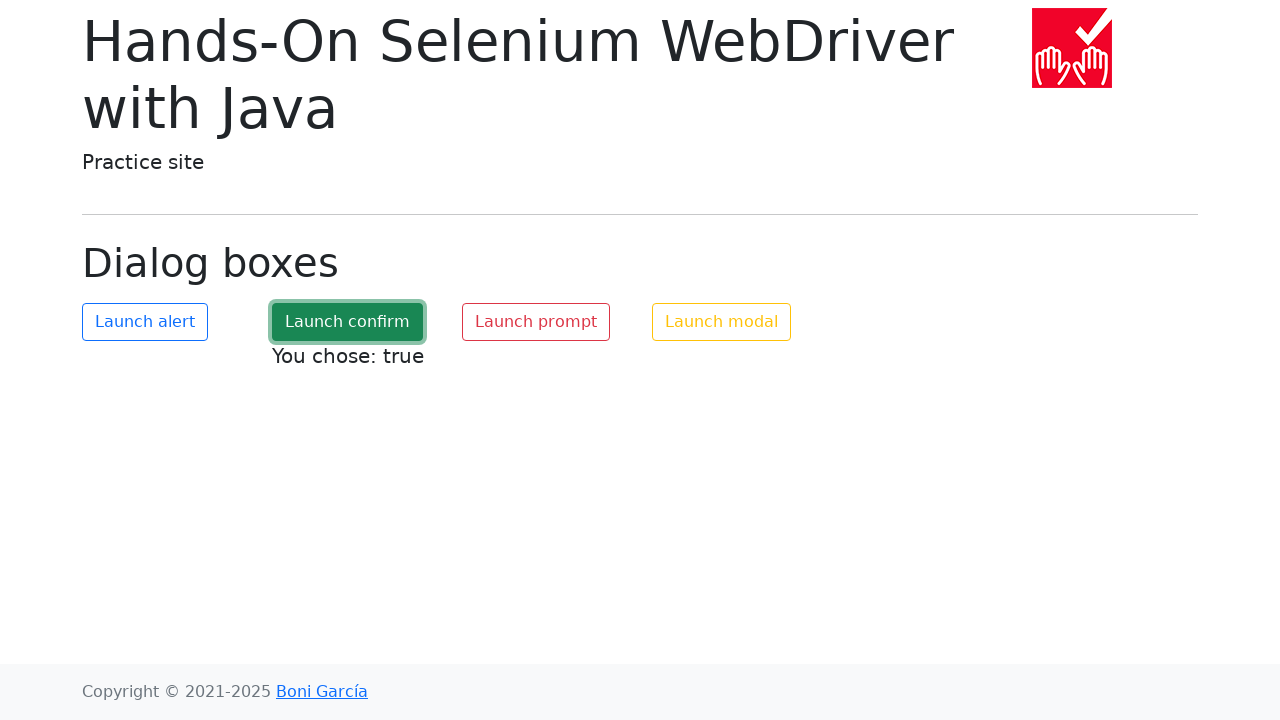

Verified result shows 'You chose: true'
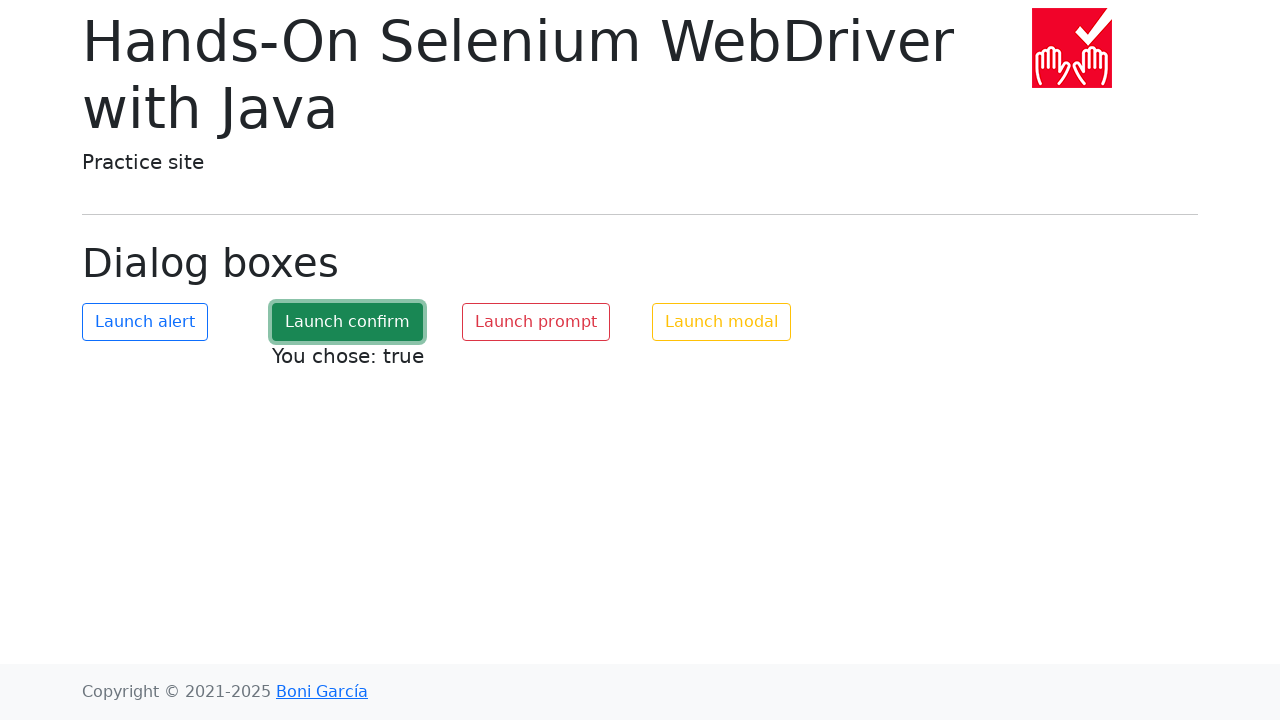

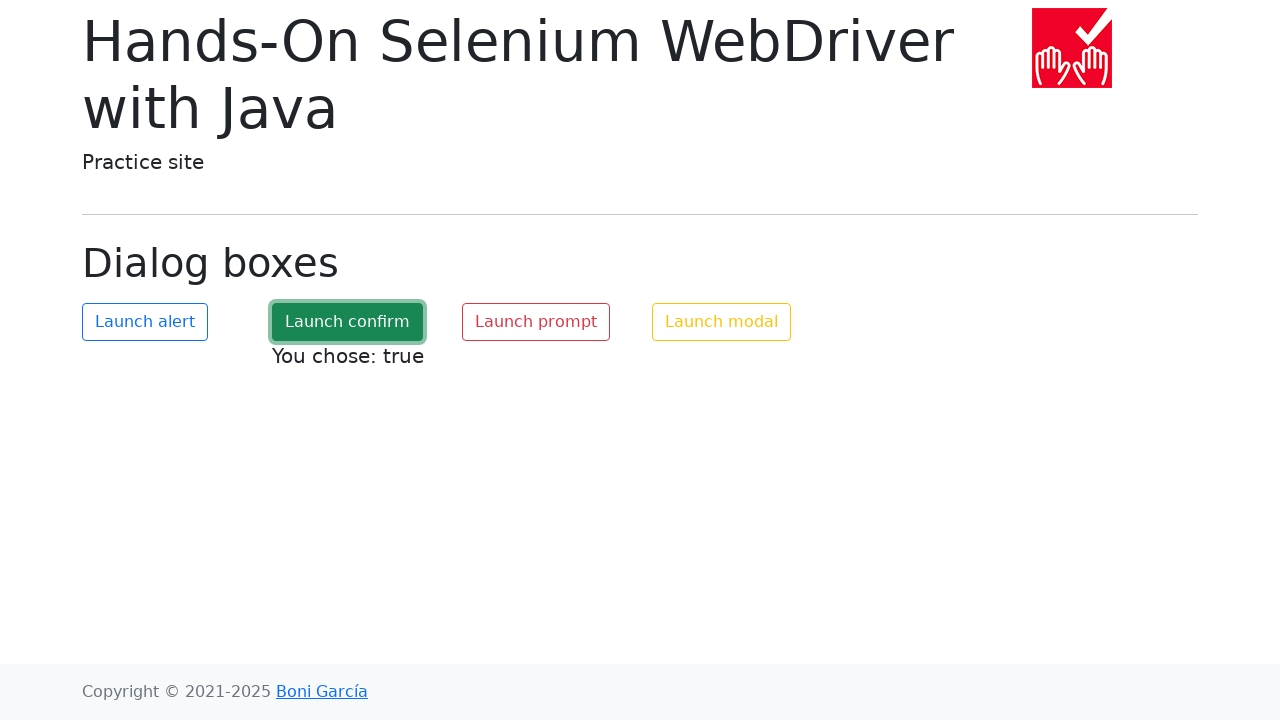